Tests that the cell page makes correct API calls to /info and /health endpoints by monitoring network requests.

Starting URL: https://cell-us-east-1-az1.sb.seibtribe.us

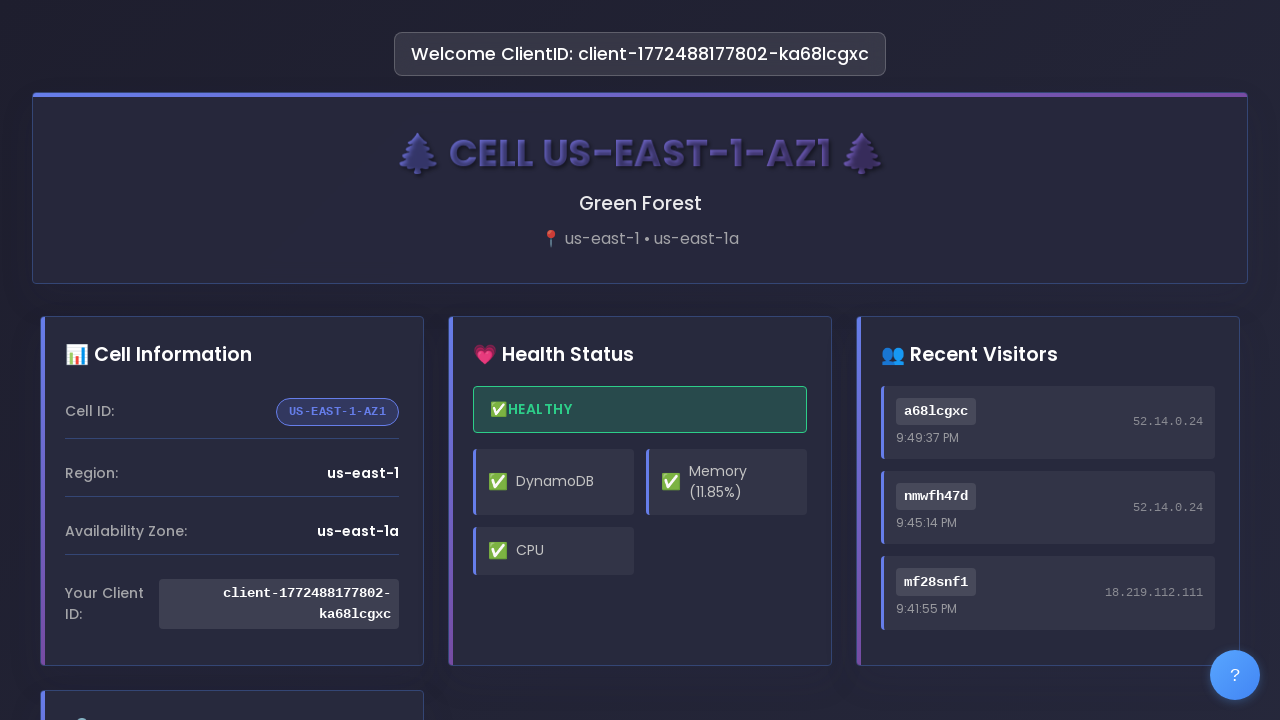

Waited for network to be idle, ensuring all API calls to /info and /health endpoints are complete
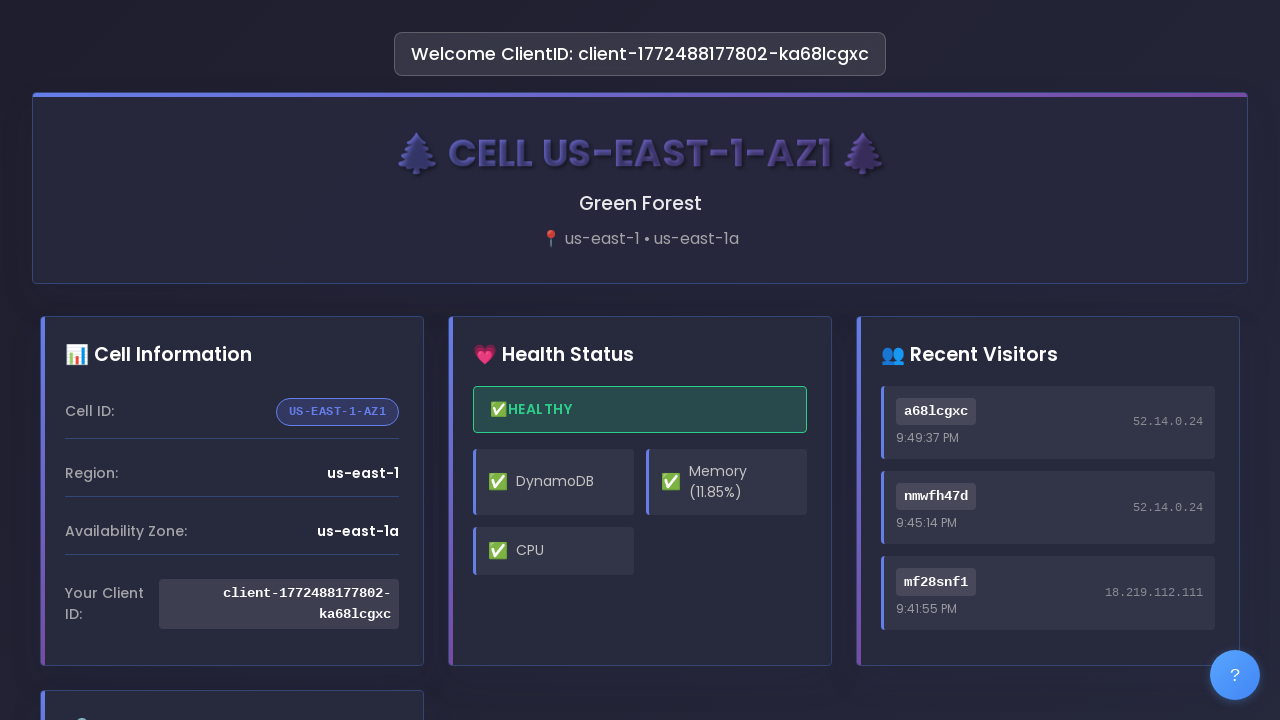

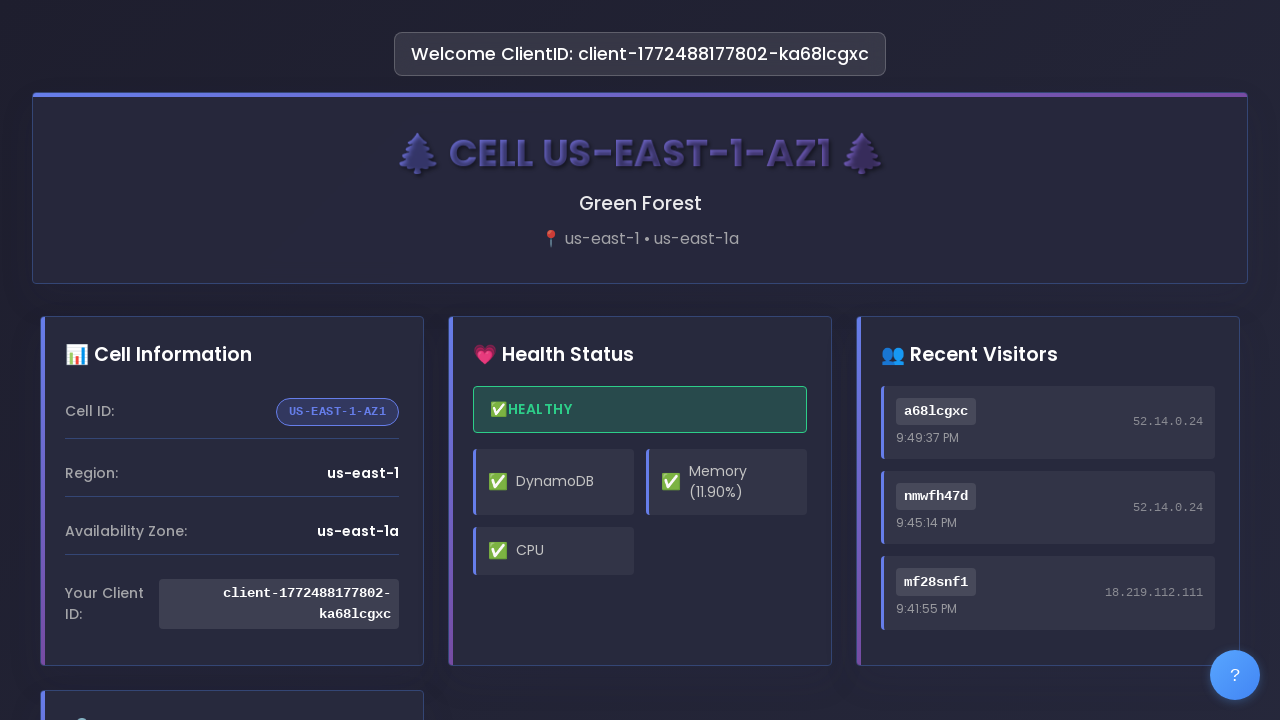